Tests dynamic page properties by waiting for and clicking a button that becomes visible/clickable after a delay

Starting URL: https://demoqa.com/dynamic-properties

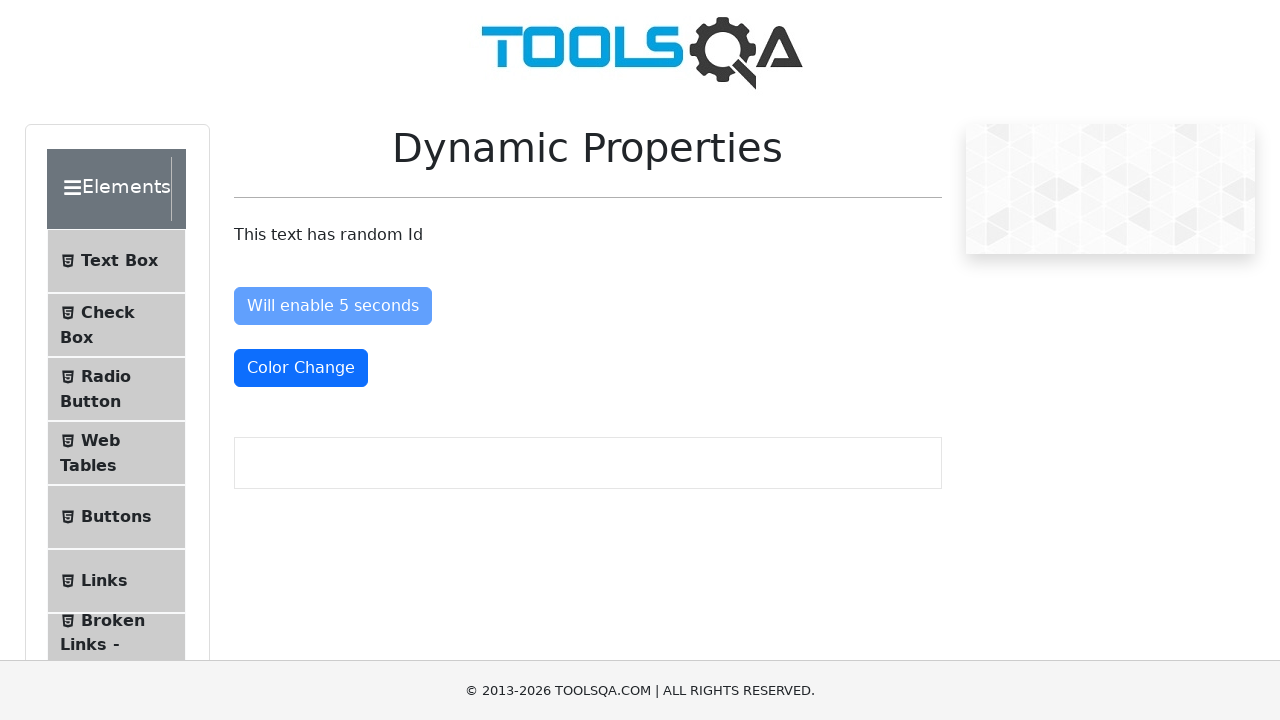

Waited for dynamic button to become visible
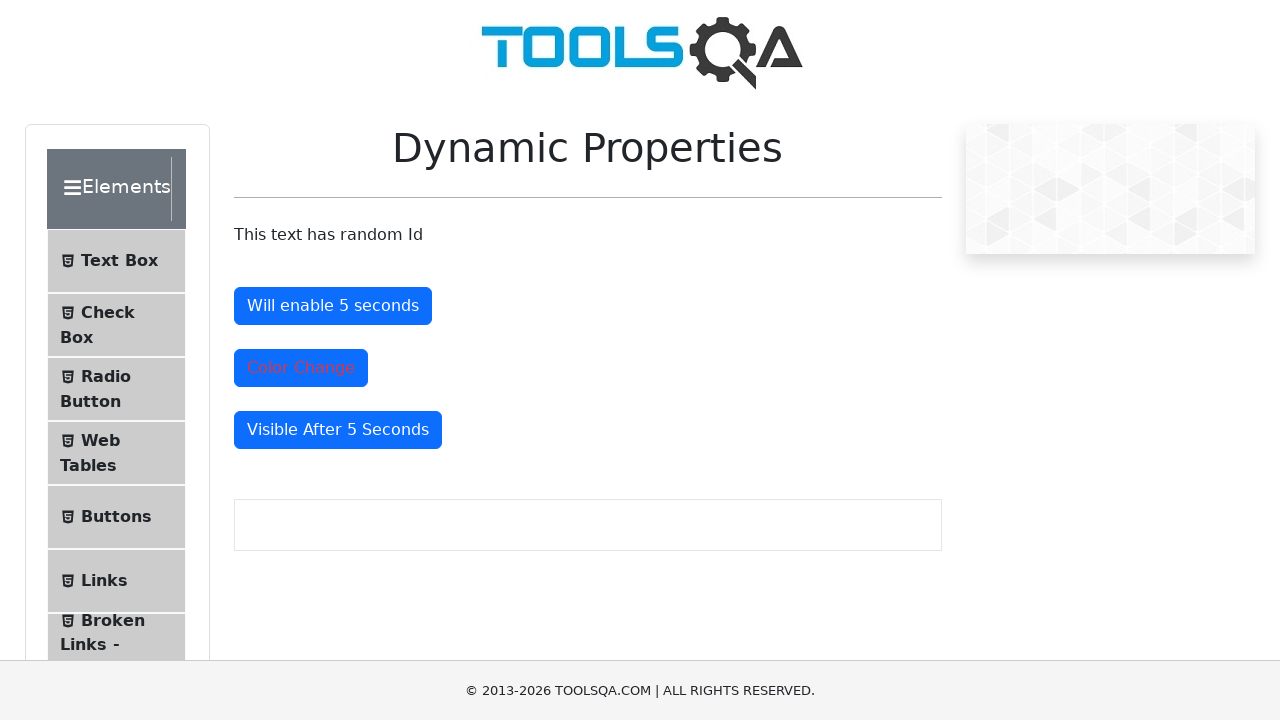

Clicked the dynamically appearing button at (338, 430) on button#visibleAfter
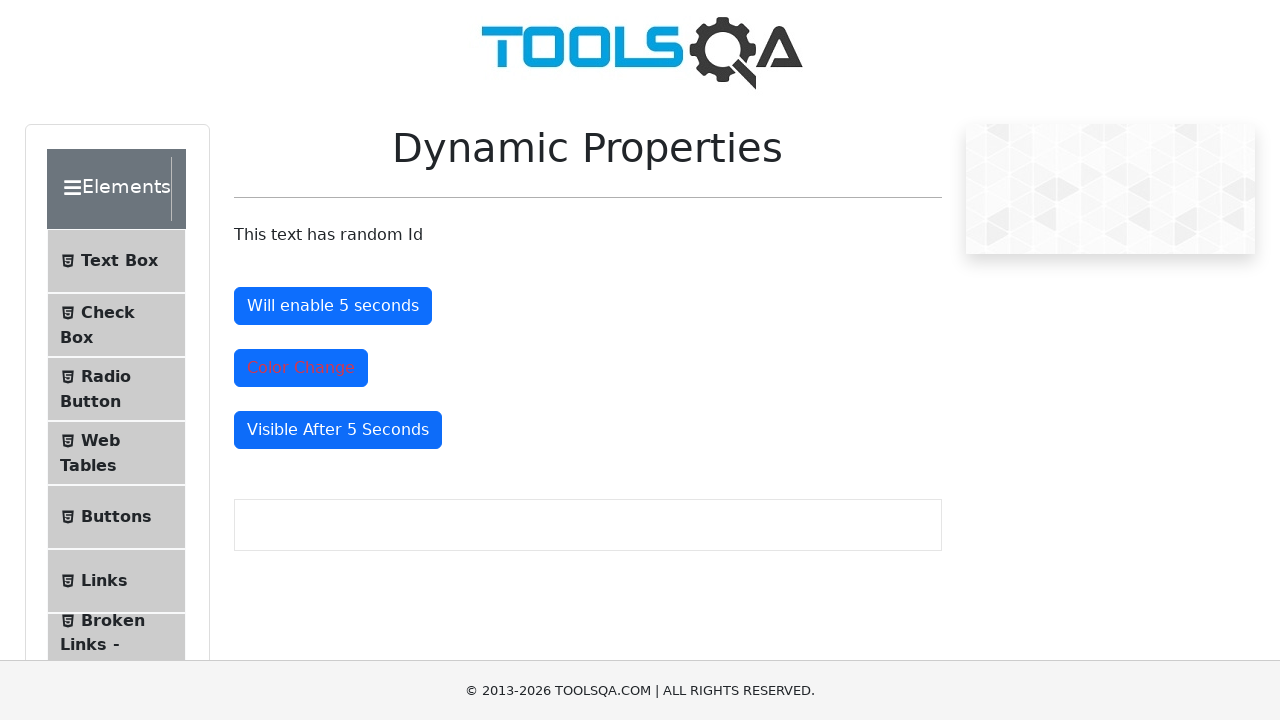

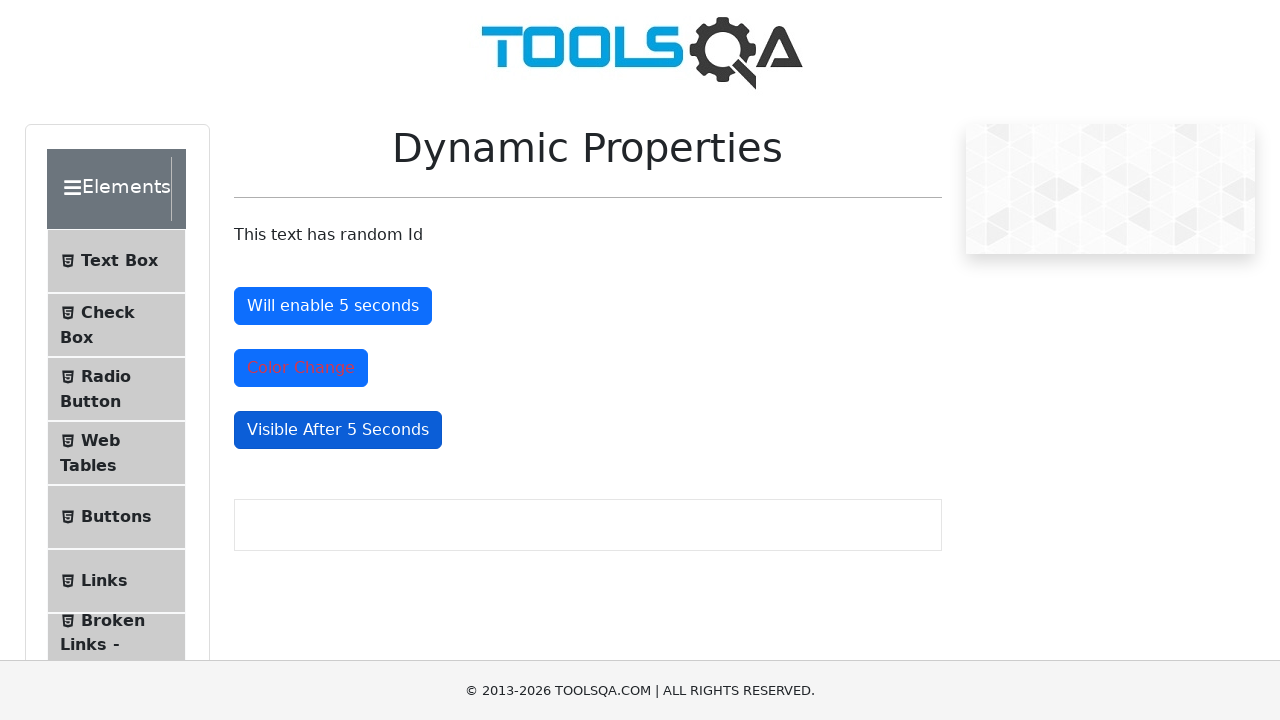